Tests clicking various API call links and verifies that the correct HTTP status codes are displayed in the response element on the page

Starting URL: https://demoqa.com/links

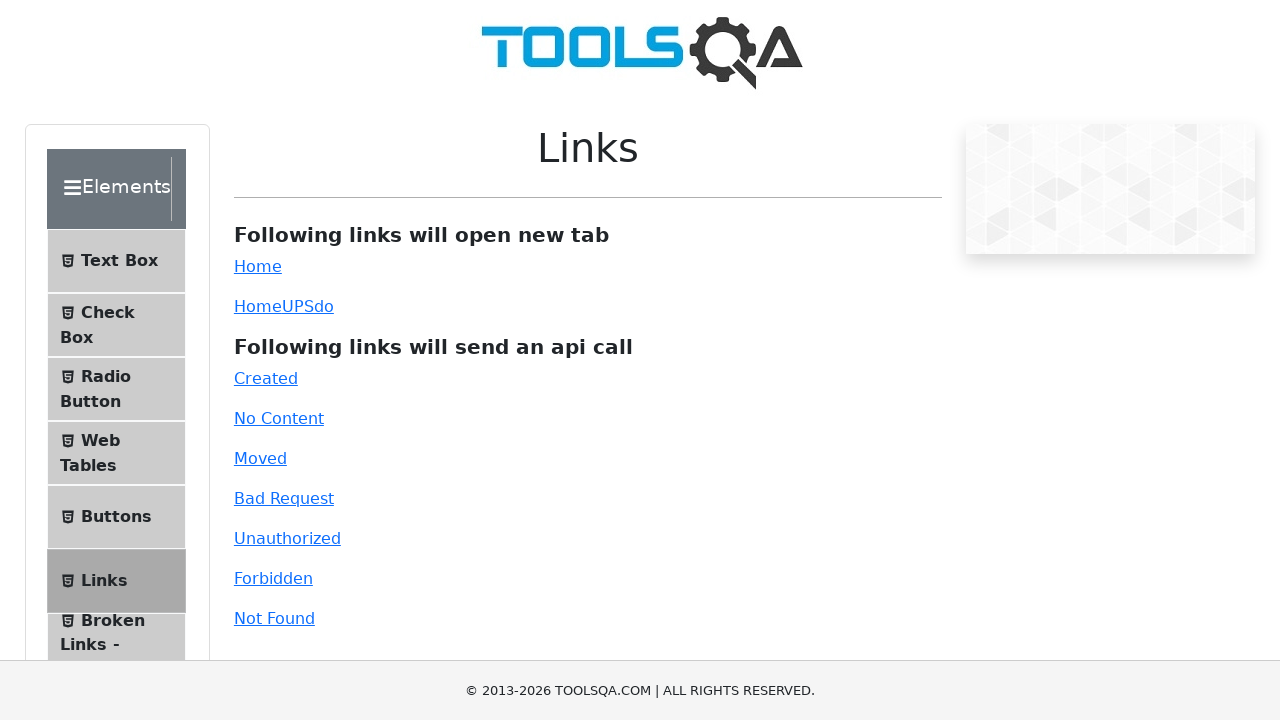

Clicked API link with selector #created at (266, 378) on #created
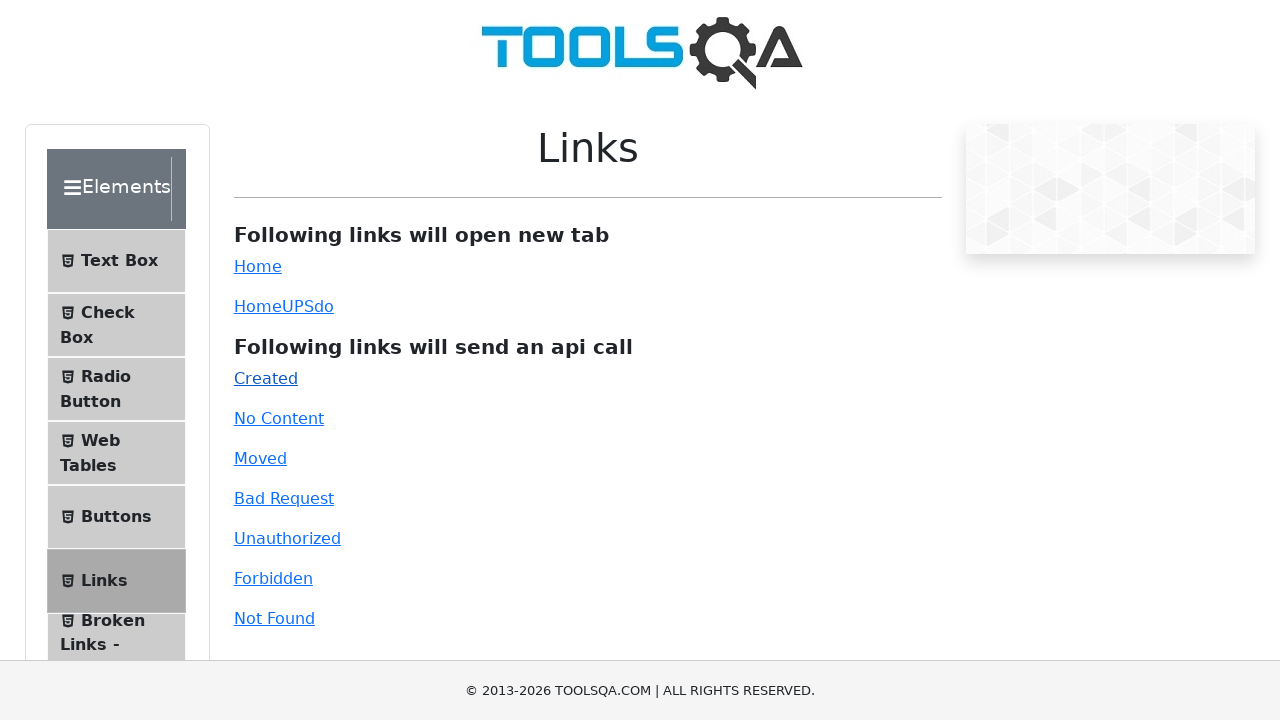

Retrieved response text from #linkResponse element
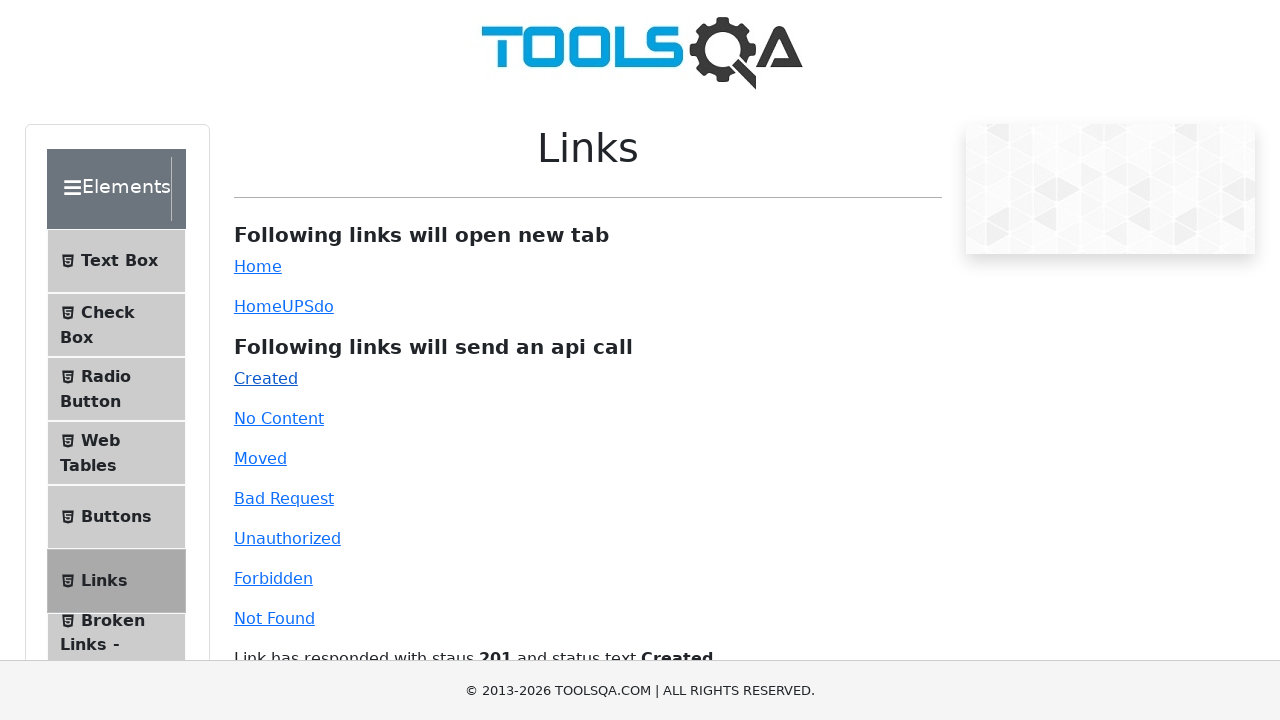

Verified HTTP status code 201 is present in response
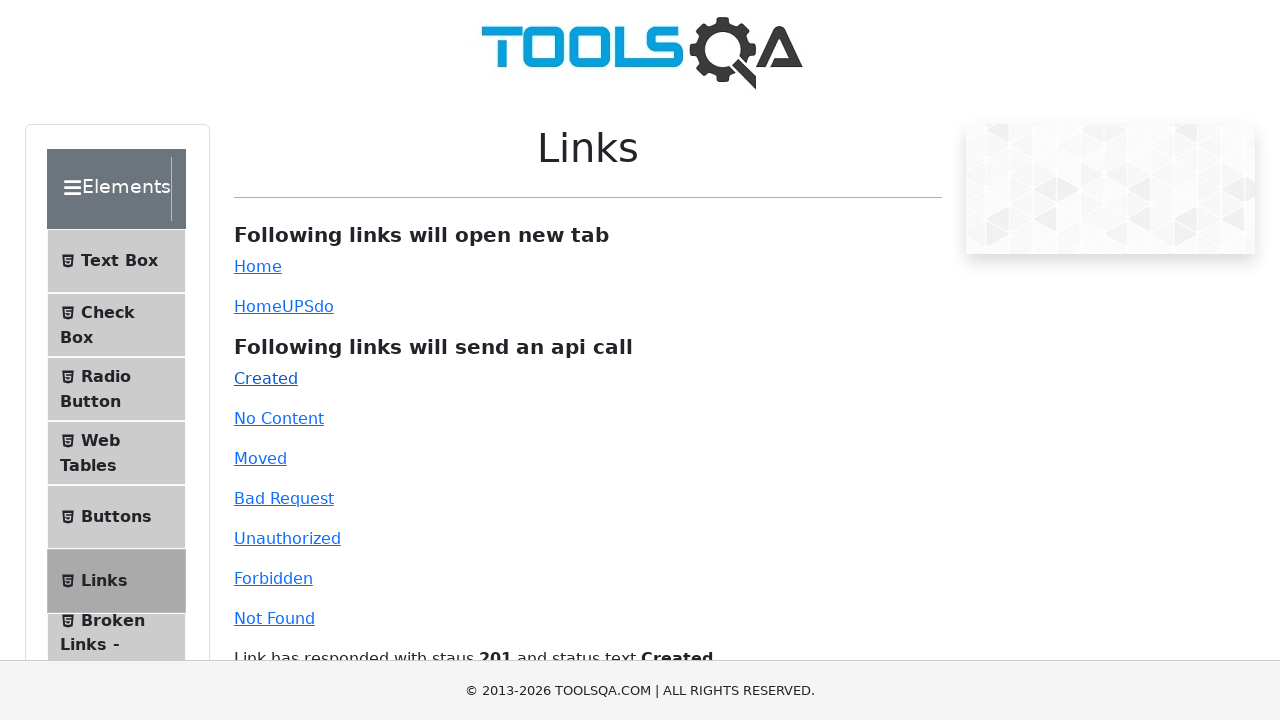

Clicked API link with selector #no-content at (279, 418) on #no-content
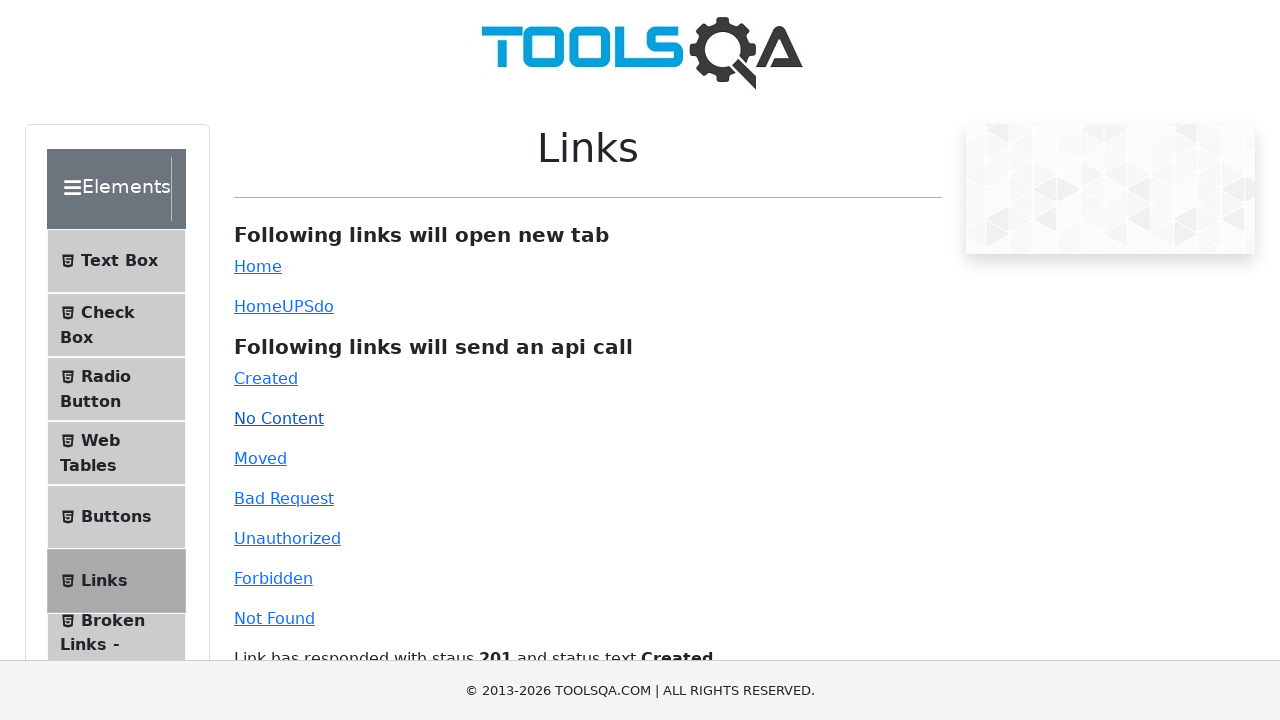

Retrieved response text from #linkResponse element
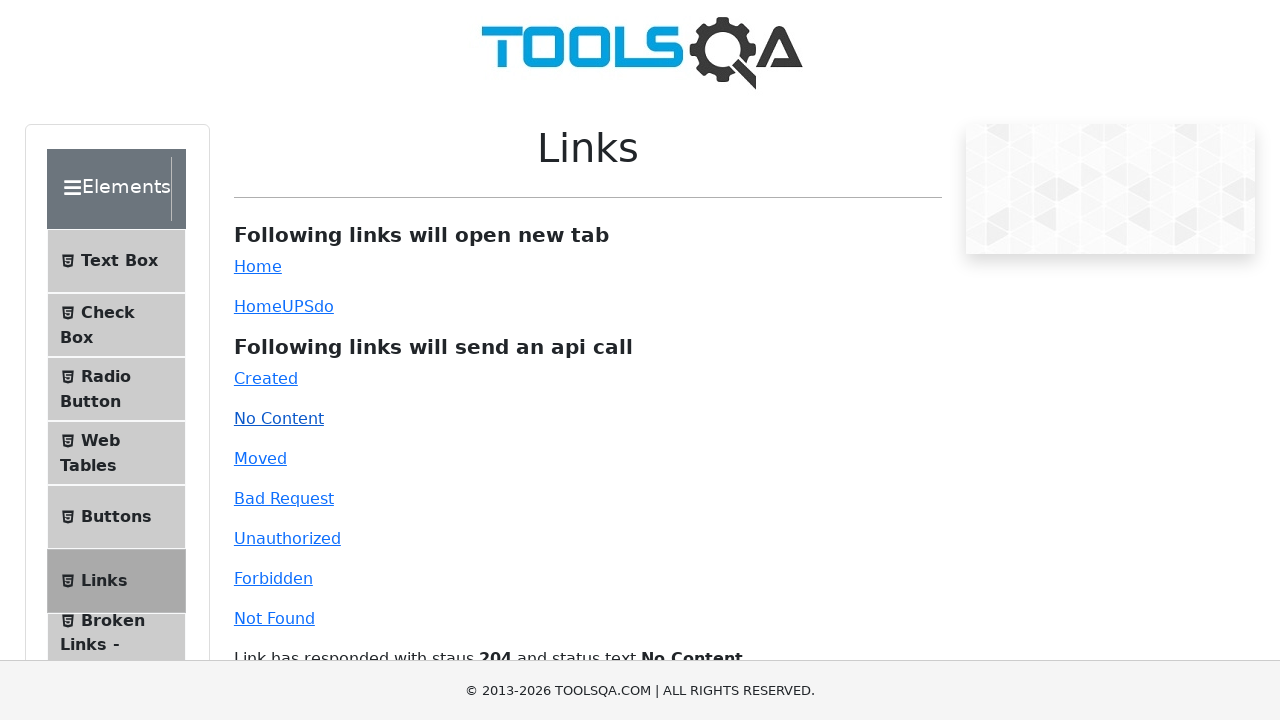

Verified HTTP status code 204 is present in response
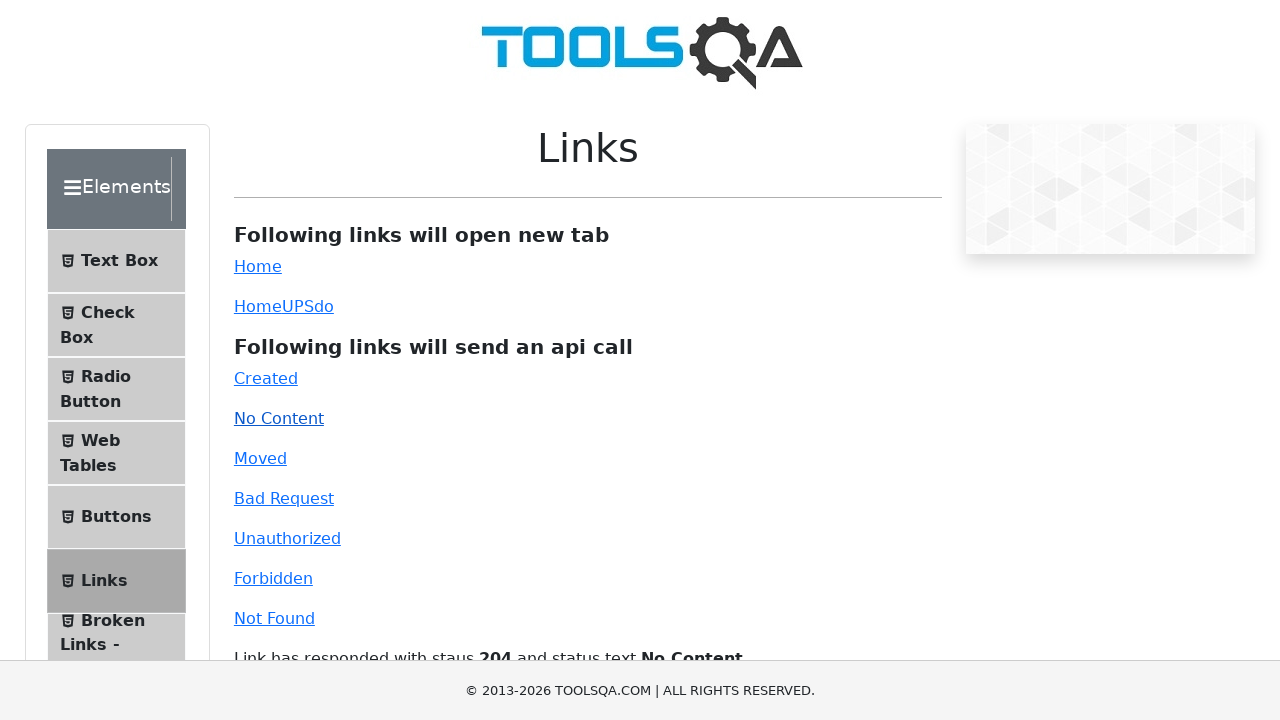

Clicked API link with selector #moved at (260, 458) on #moved
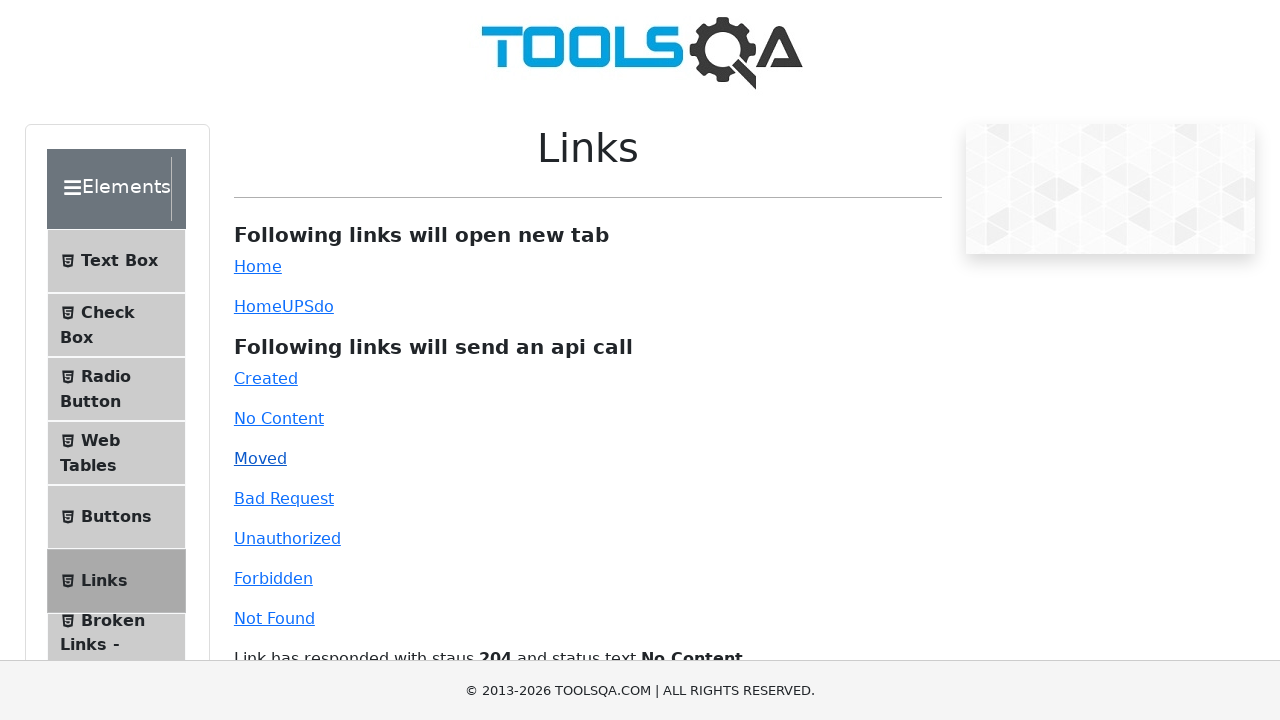

Retrieved response text from #linkResponse element
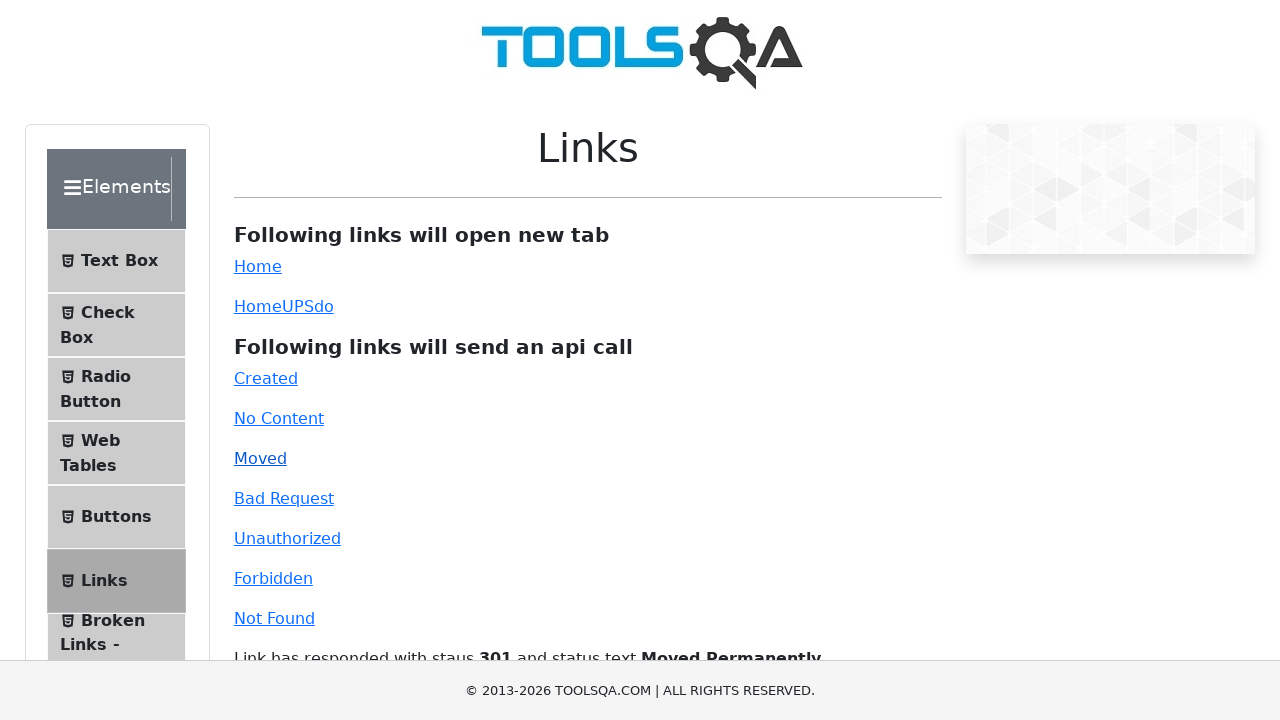

Verified HTTP status code 301 is present in response
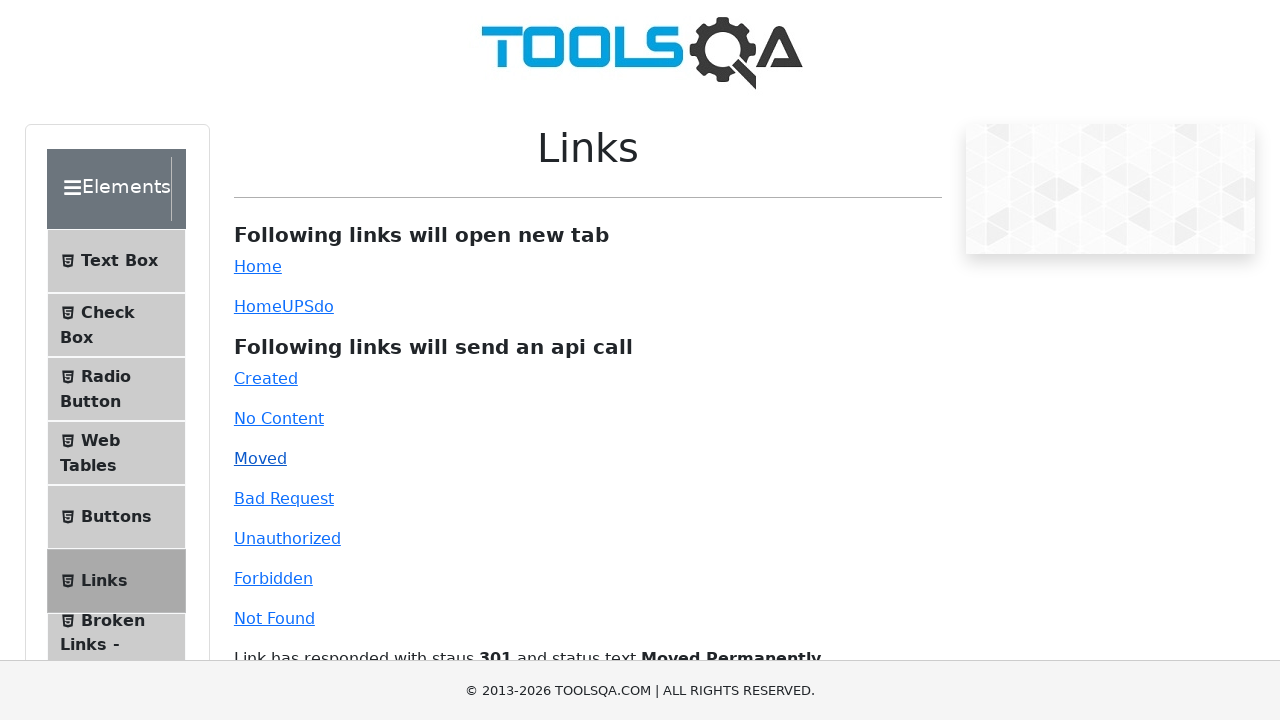

Clicked API link with selector #bad-request at (284, 498) on #bad-request
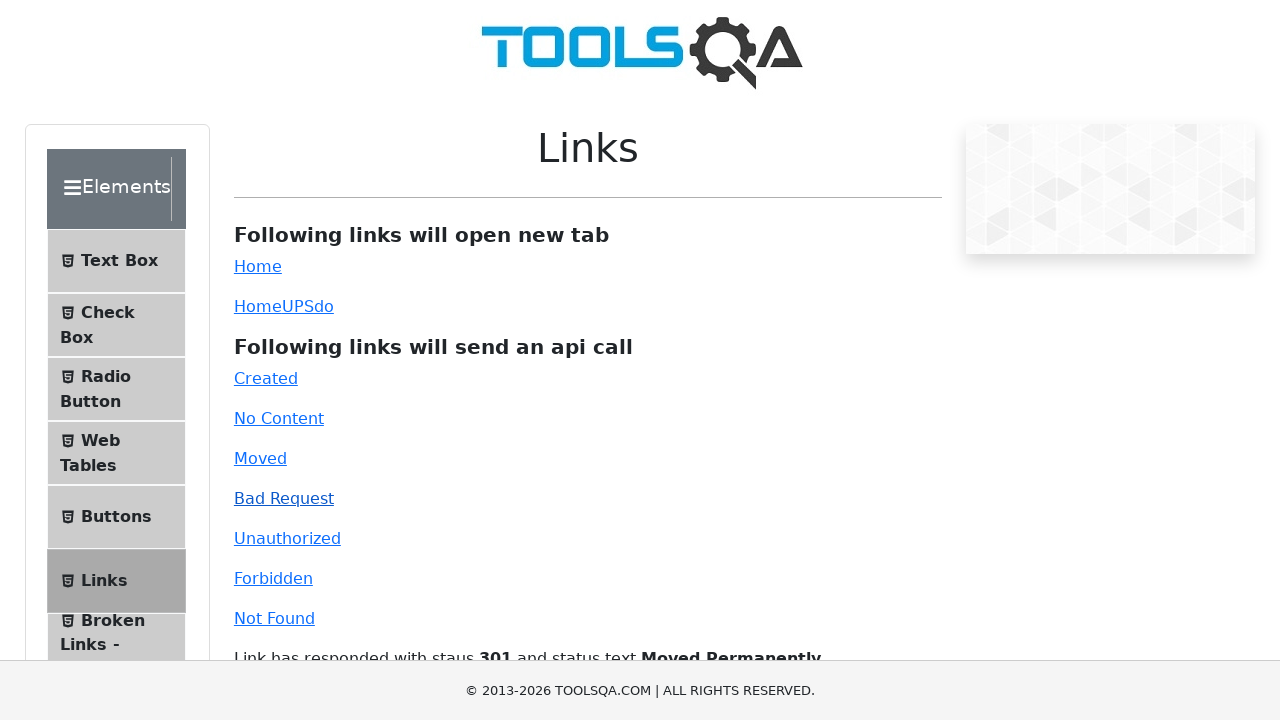

Retrieved response text from #linkResponse element
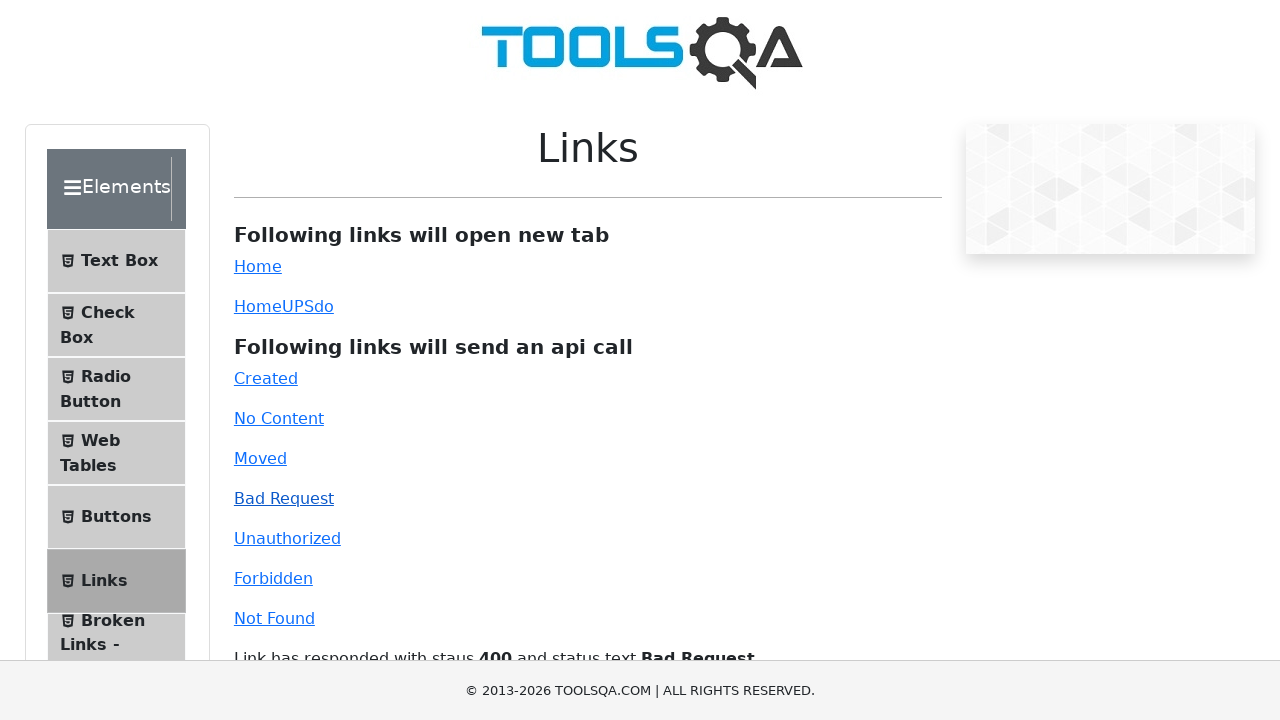

Verified HTTP status code 400 is present in response
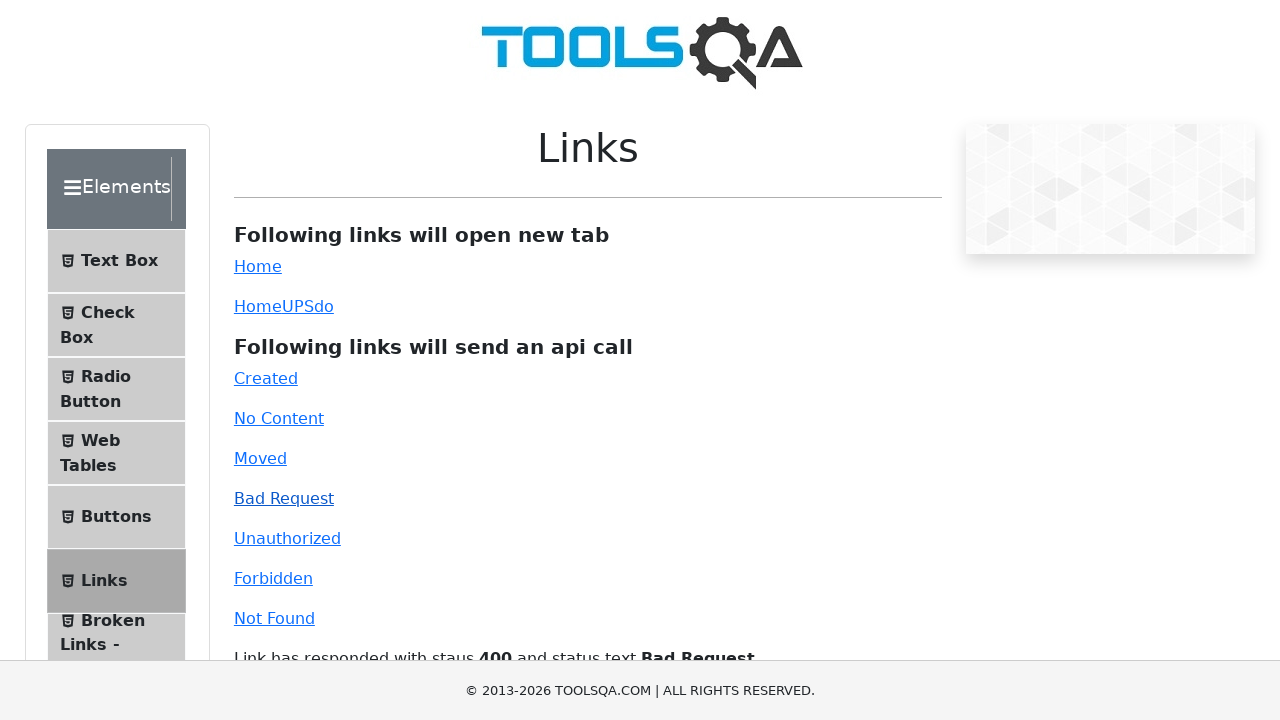

Clicked API link with selector #unauthorized at (287, 538) on #unauthorized
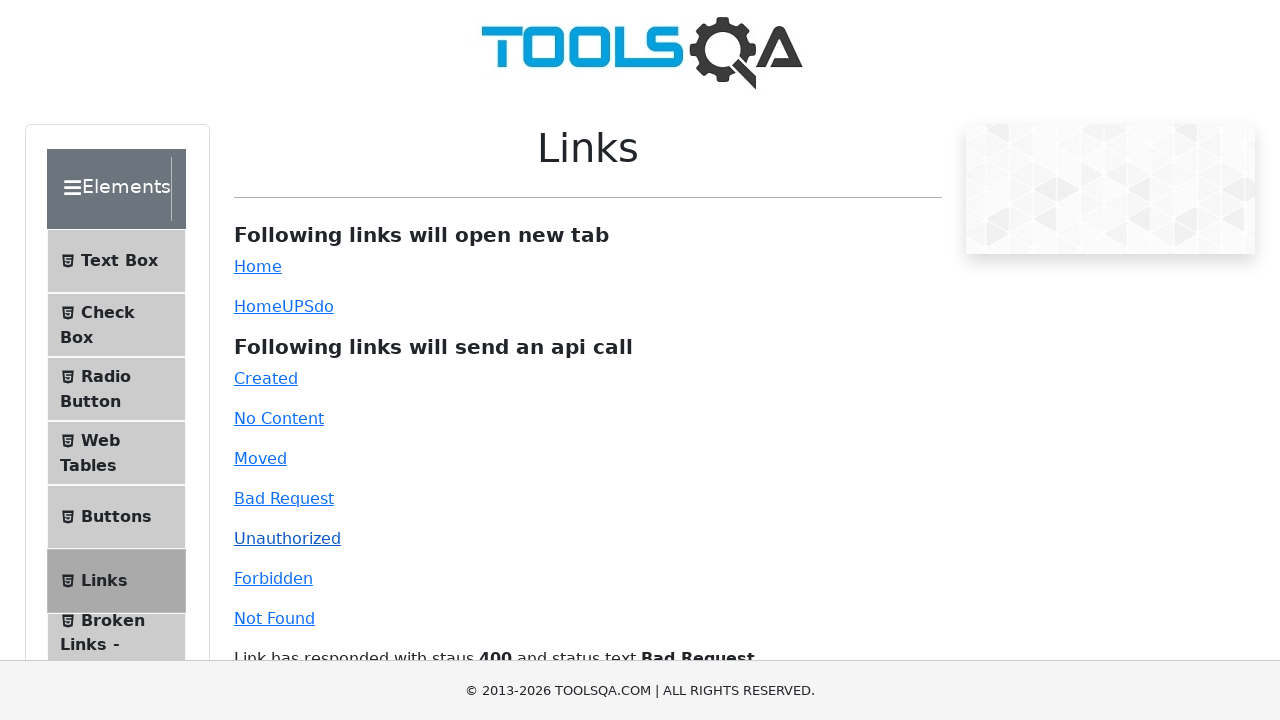

Retrieved response text from #linkResponse element
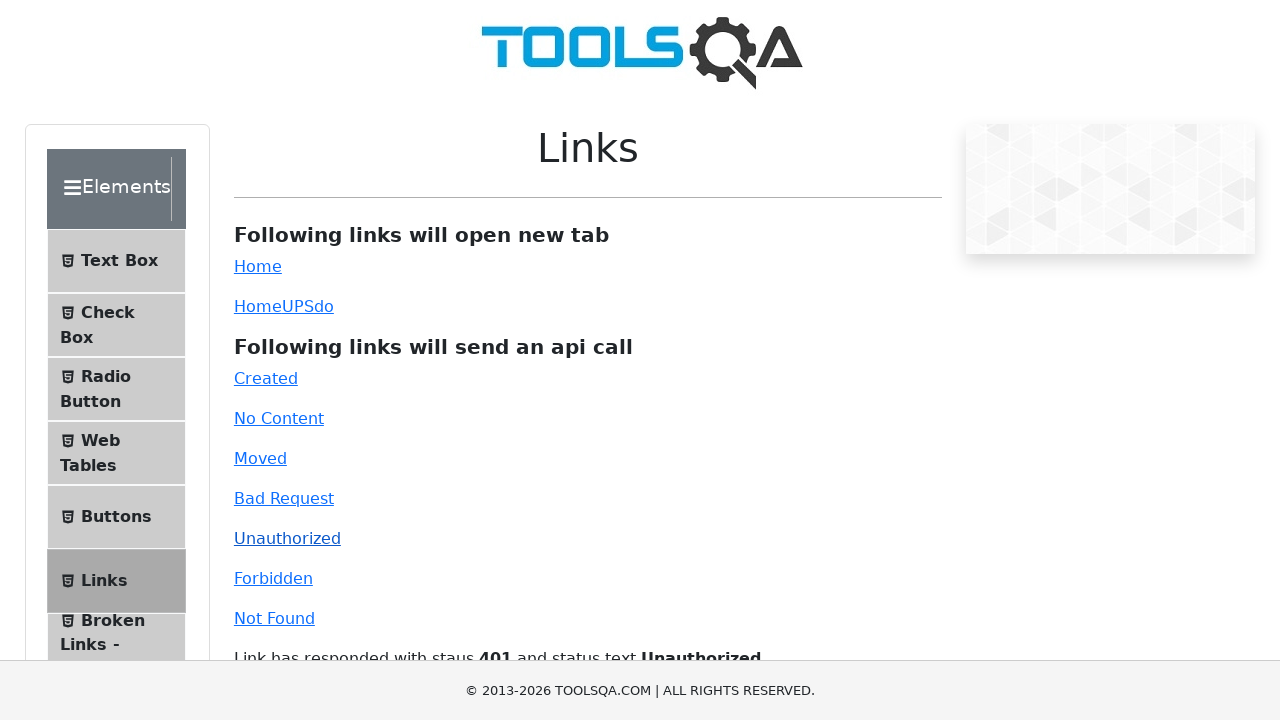

Verified HTTP status code 401 is present in response
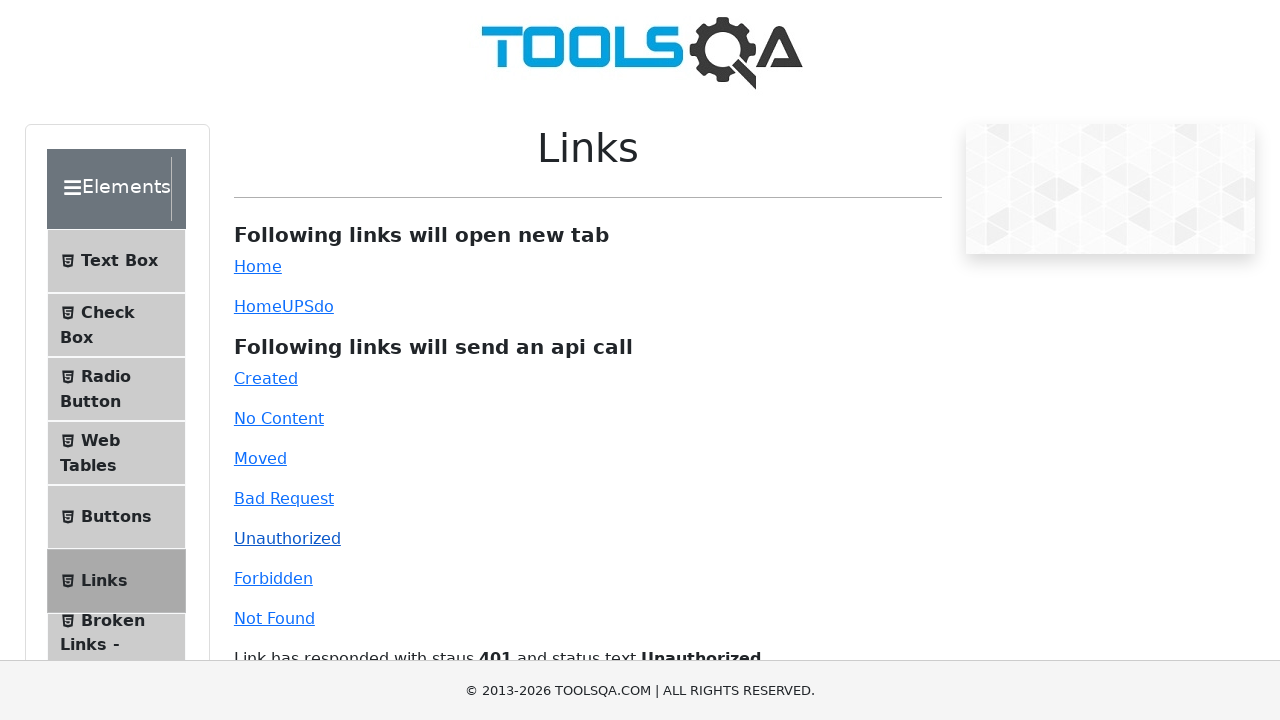

Clicked API link with selector #forbidden at (273, 578) on #forbidden
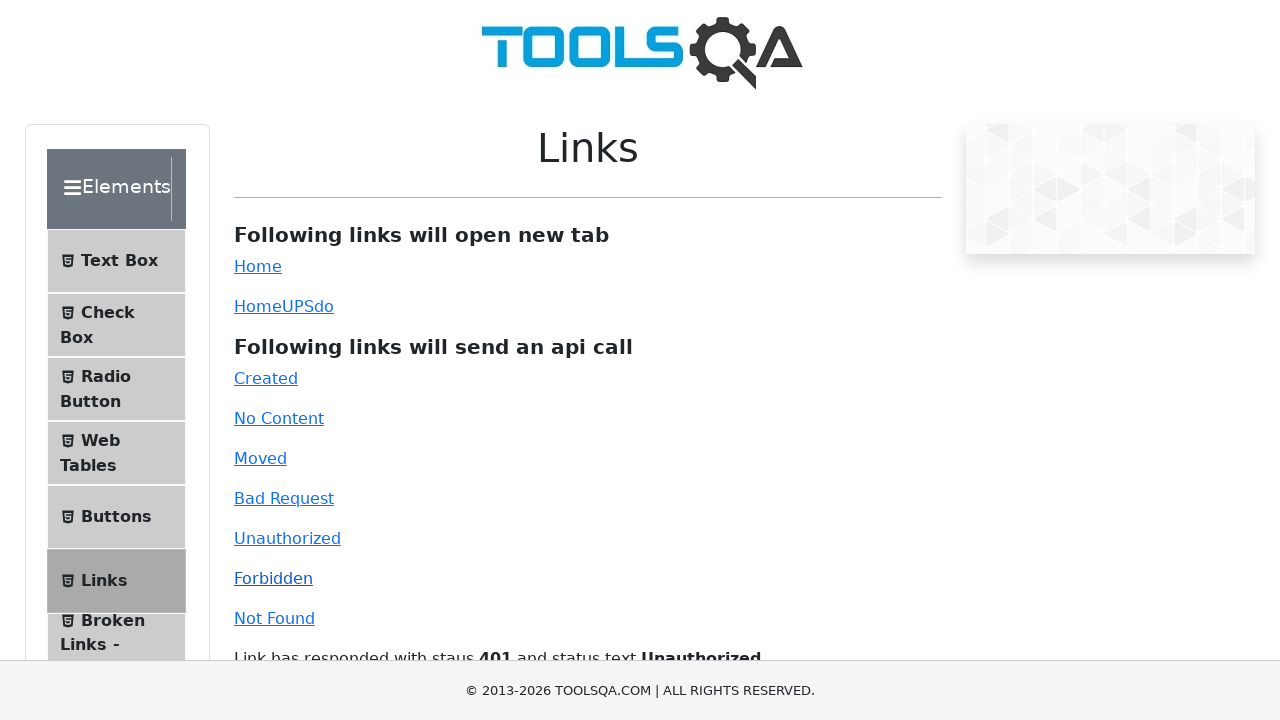

Retrieved response text from #linkResponse element
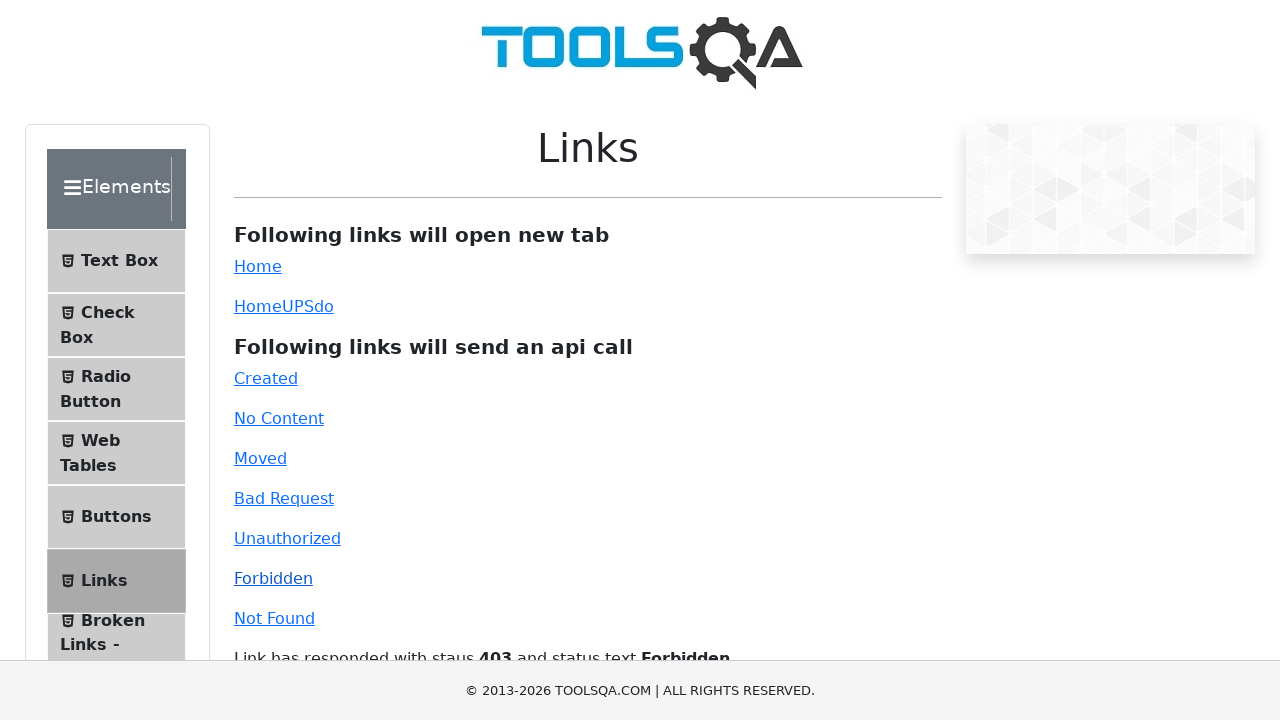

Verified HTTP status code 403 is present in response
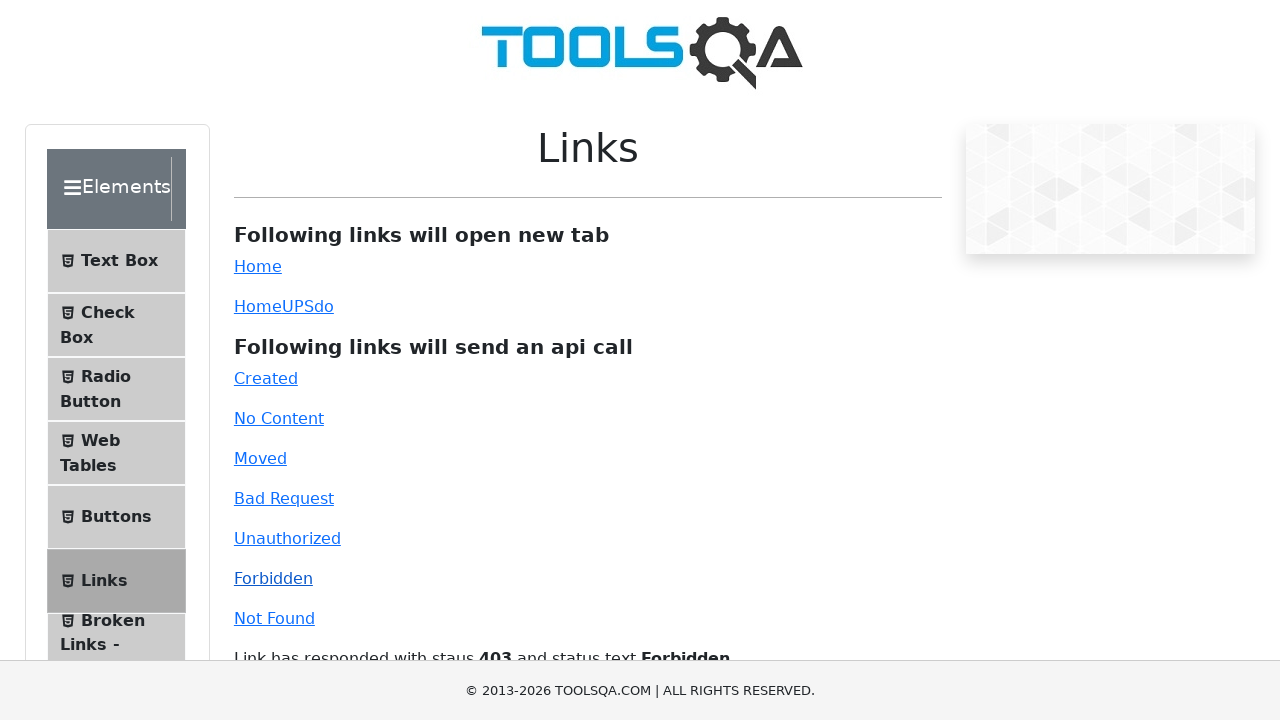

Clicked API link with selector #invalid-url at (274, 618) on #invalid-url
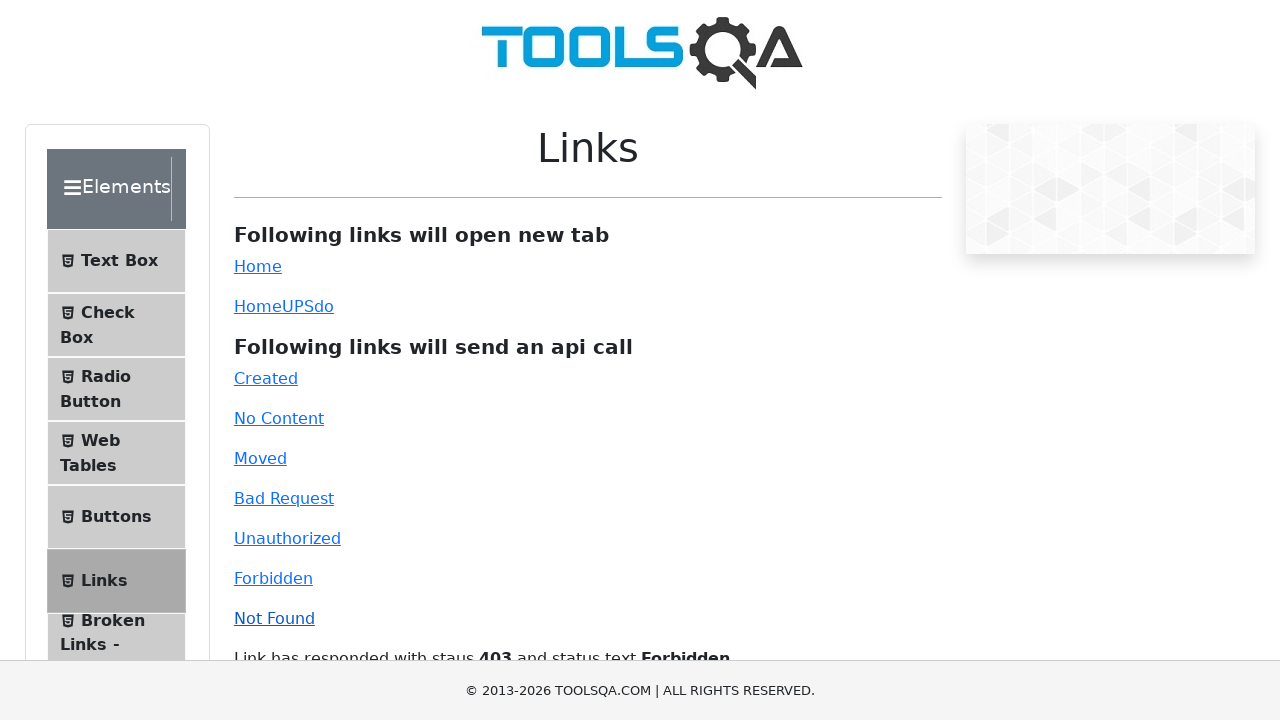

Retrieved response text from #linkResponse element
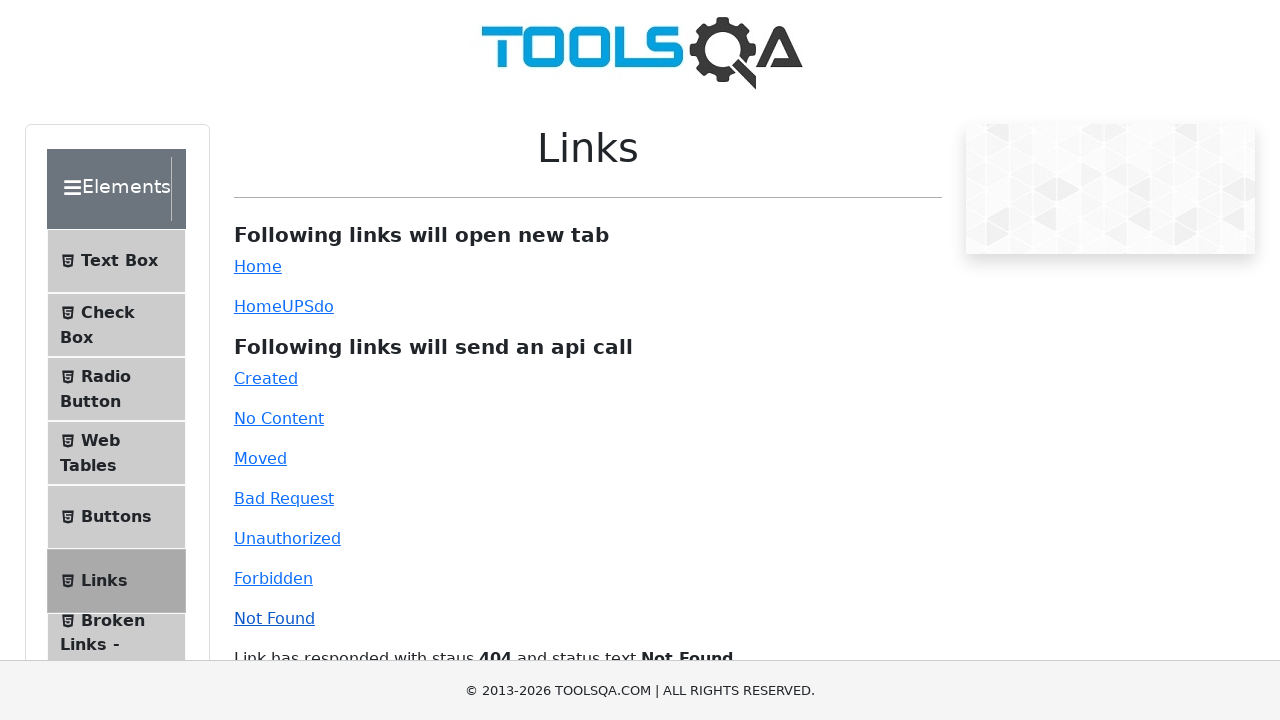

Verified HTTP status code 404 is present in response
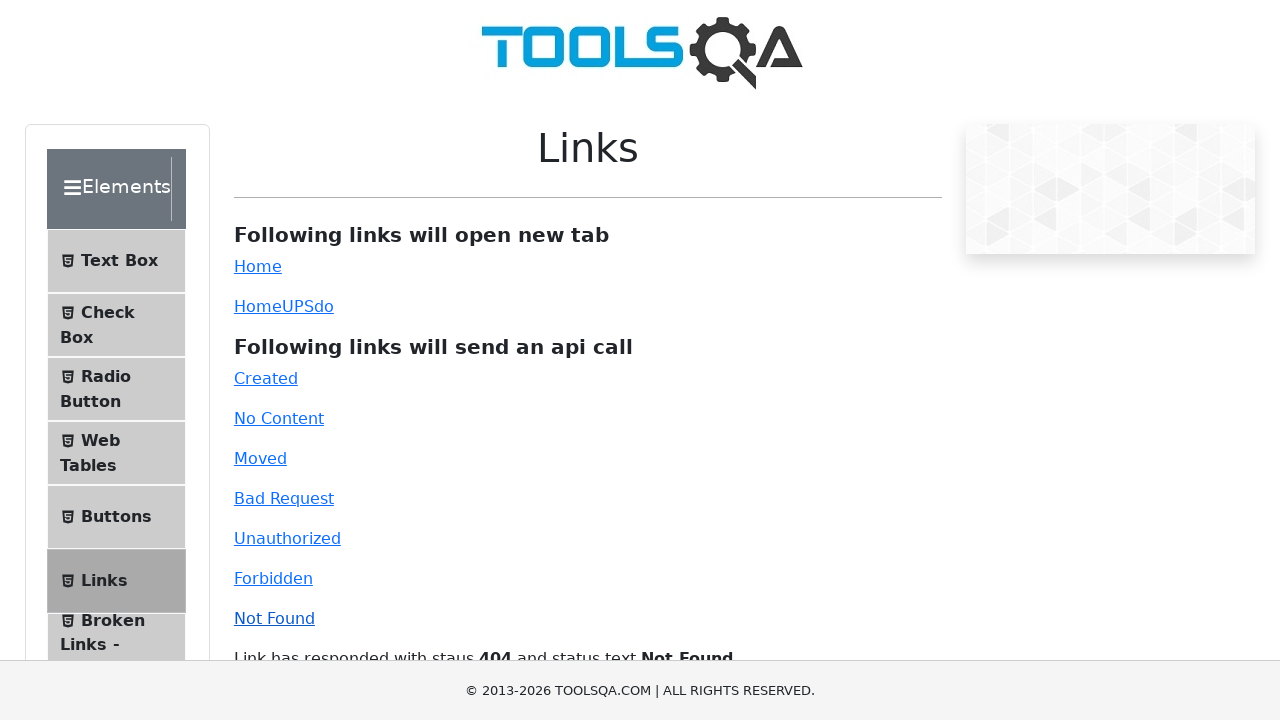

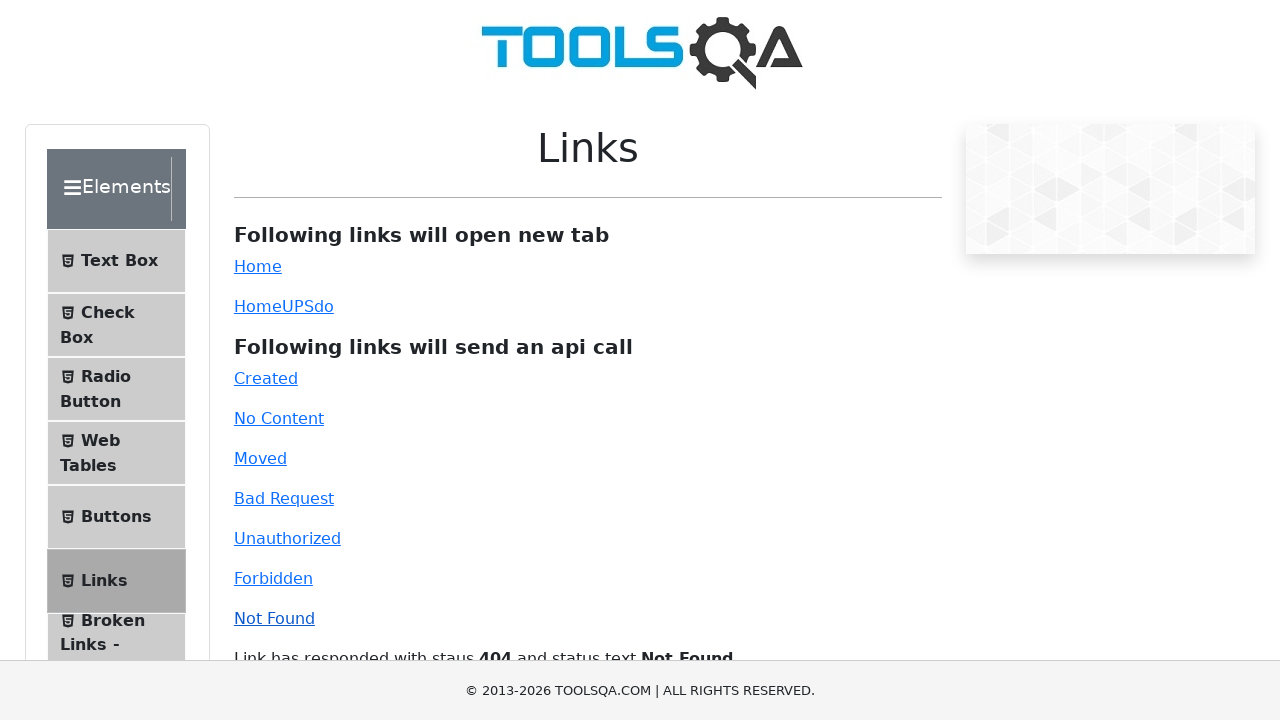